Tests sorting the Due column on table2 using semantic class selectors instead of pseudo-classes.

Starting URL: http://the-internet.herokuapp.com/tables

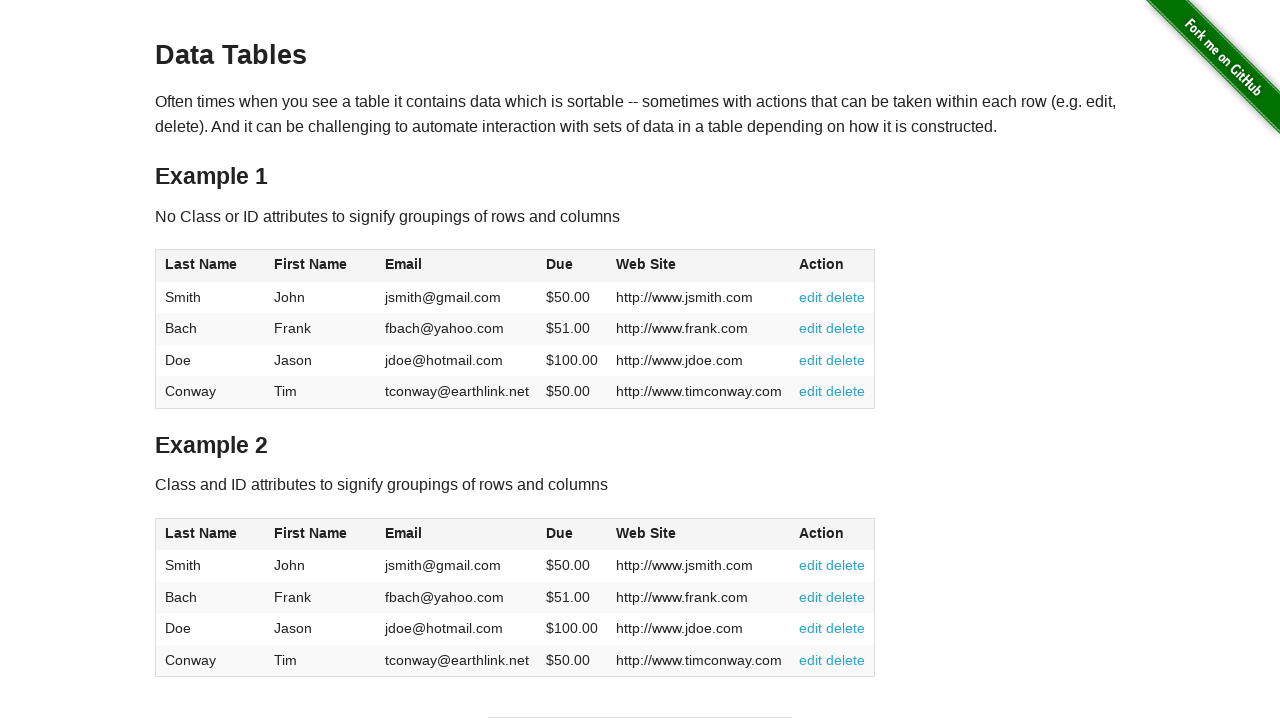

Clicked the Dues column header on table2 using class selector at (560, 533) on #table2 thead .dues
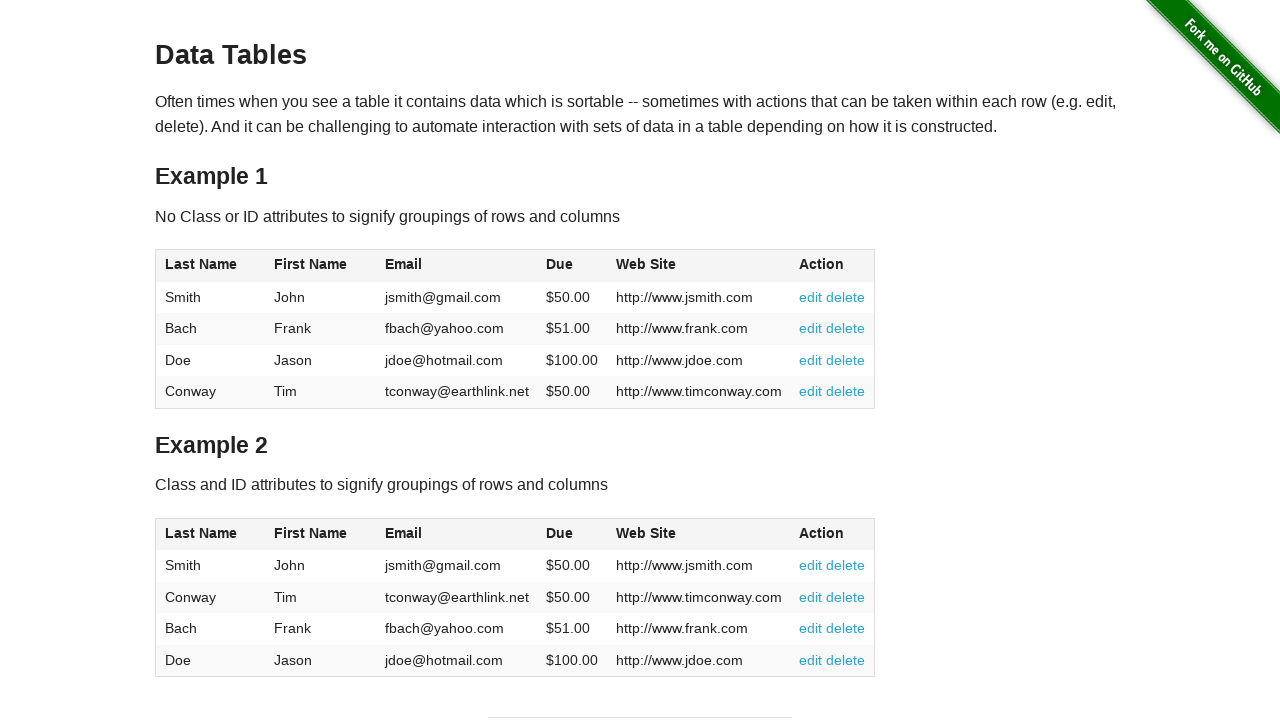

Dues cells in table2 tbody are present and loaded
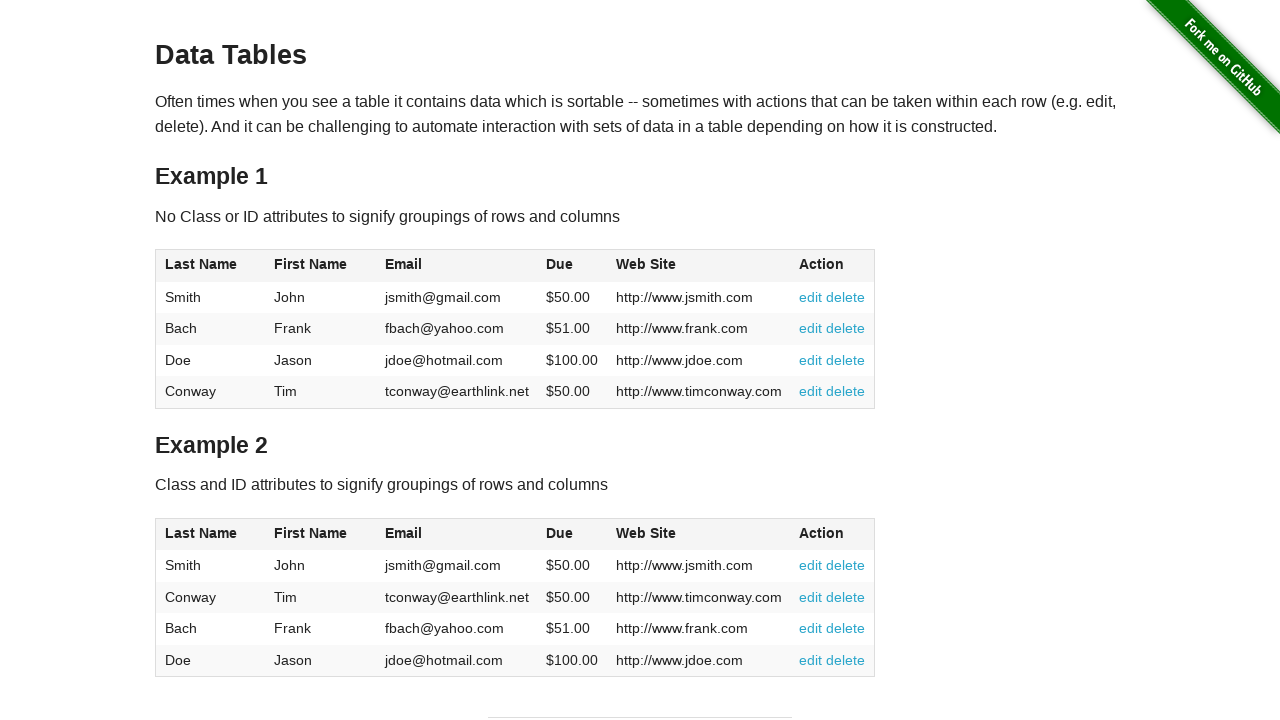

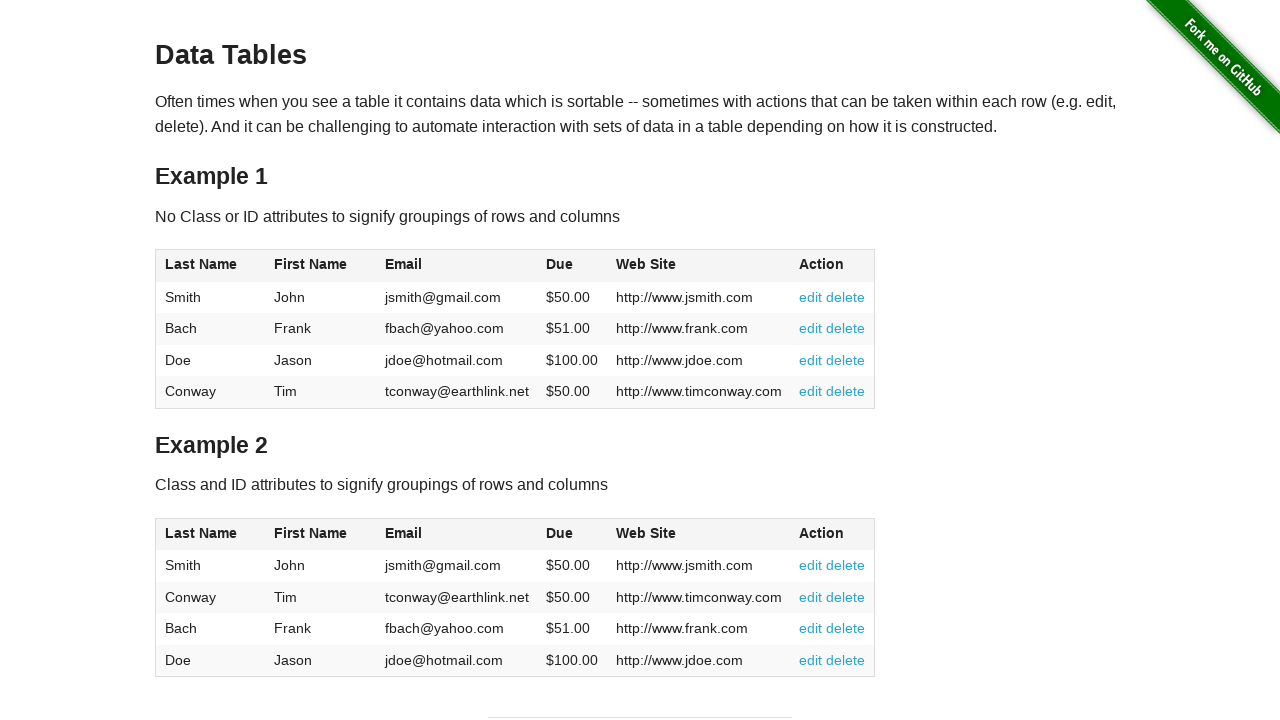